Tests hover functionality by hovering over different user profile images

Starting URL: http://the-internet.herokuapp.com/hovers

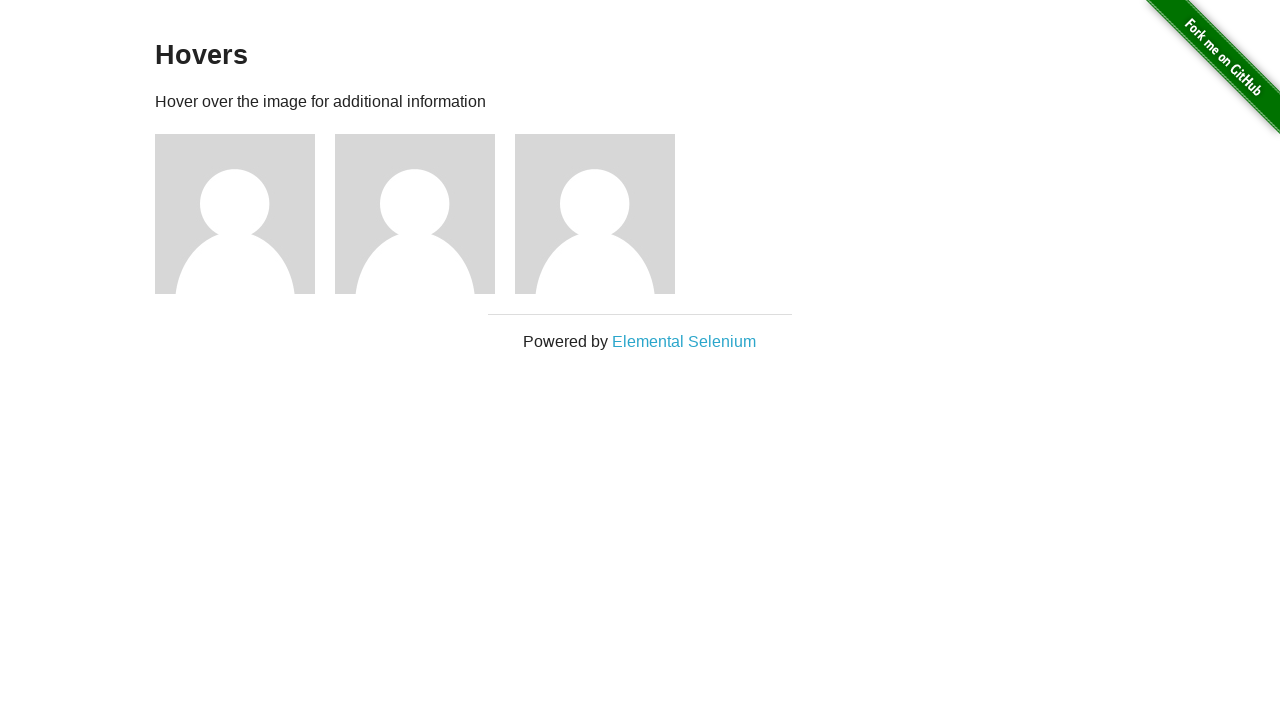

Hovered over first user profile image at (235, 214) on div.figure:nth-of-type(1) img
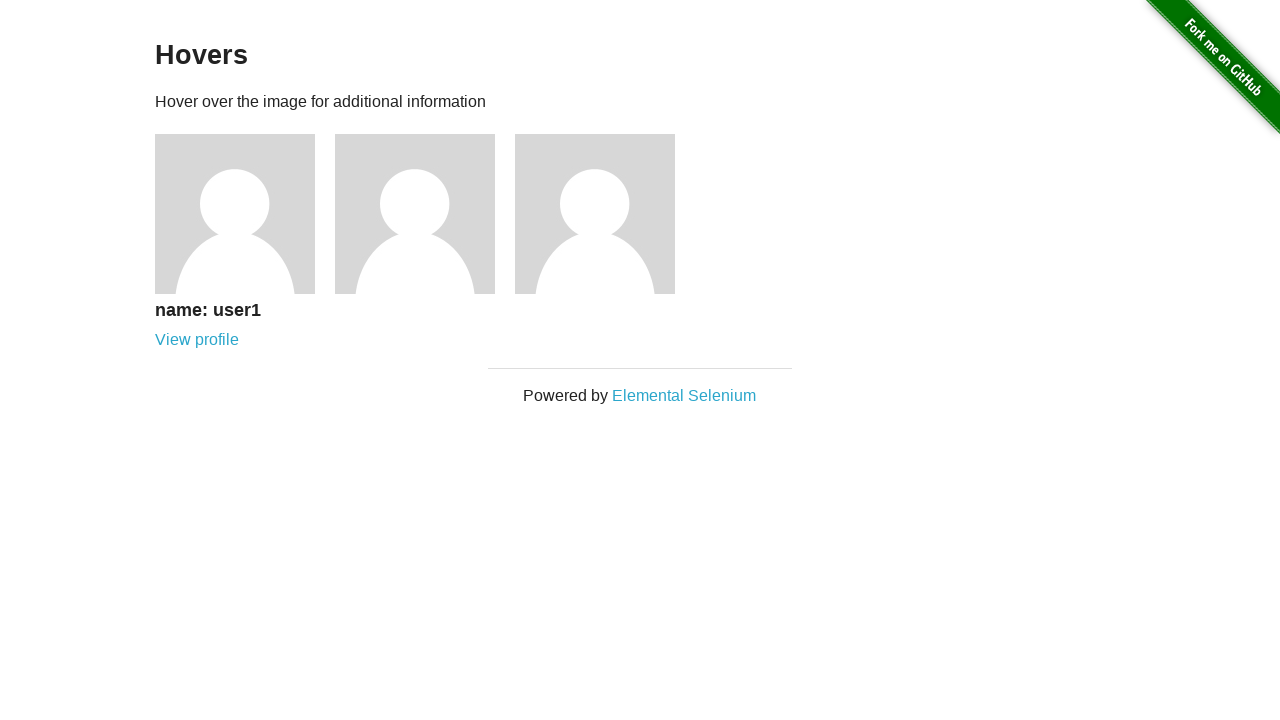

First user profile caption appeared
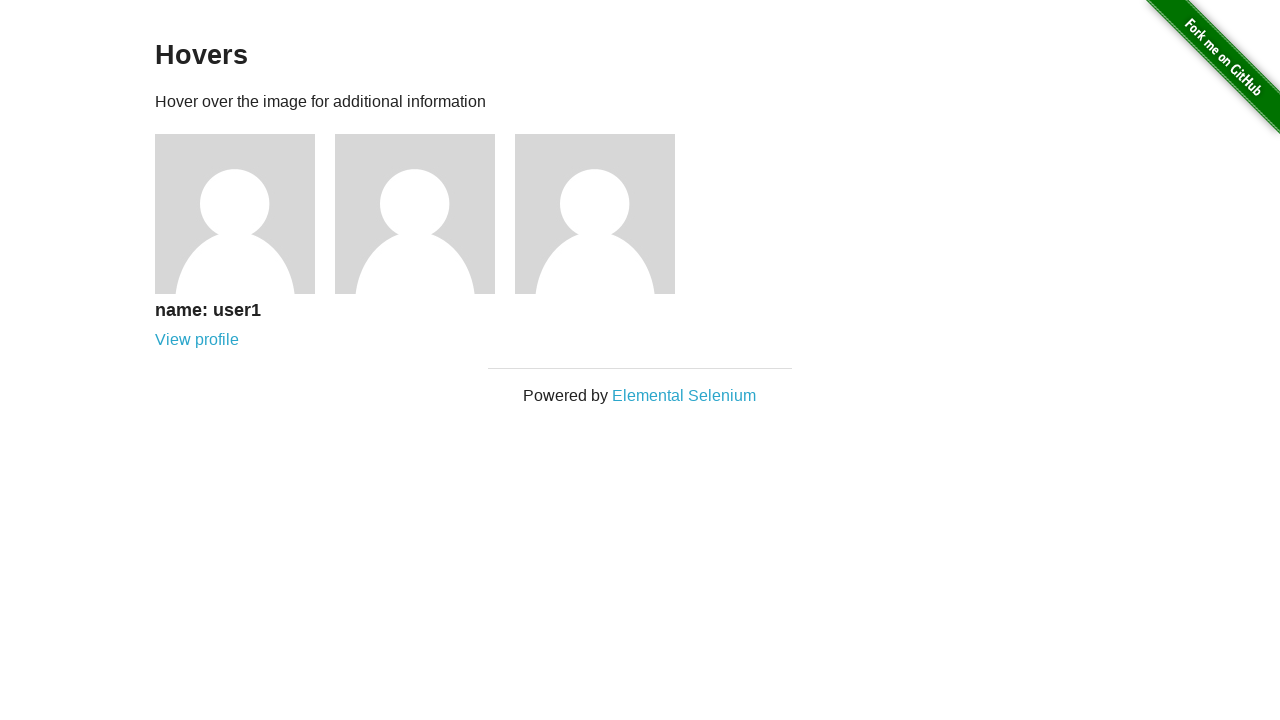

Hovered over second user profile image at (415, 214) on div.figure:nth-of-type(2) img
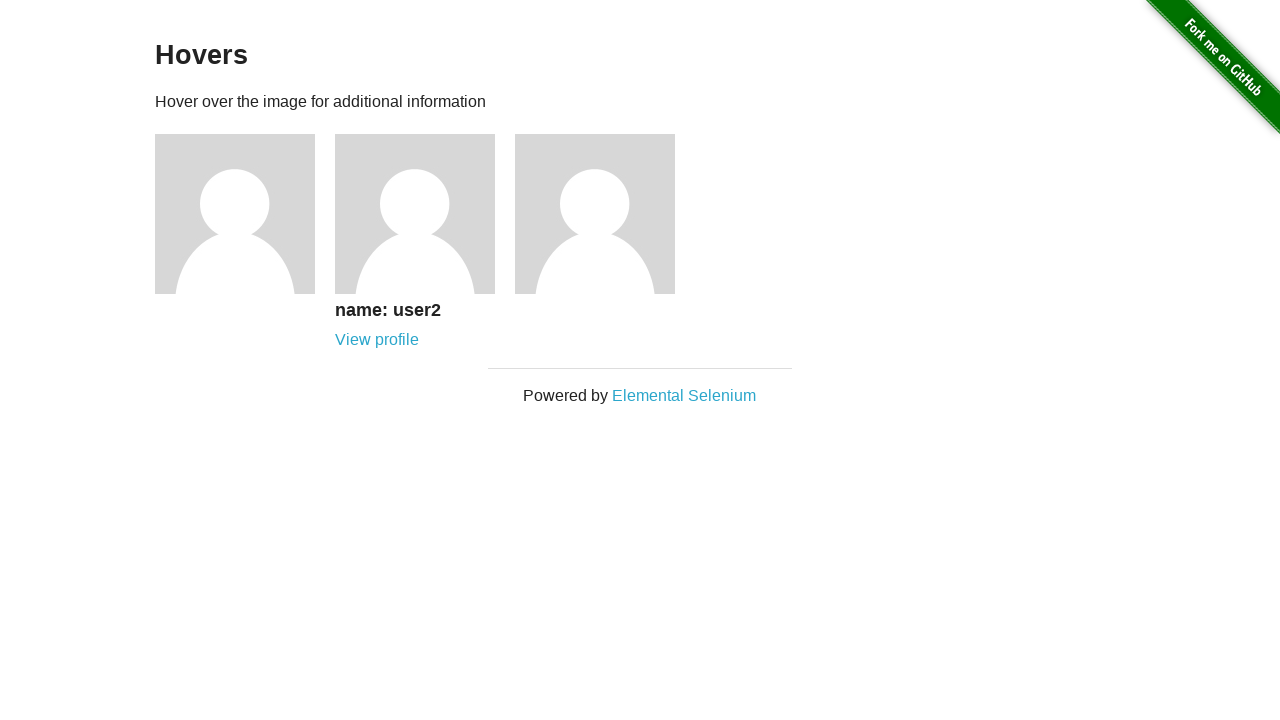

Second user profile caption appeared
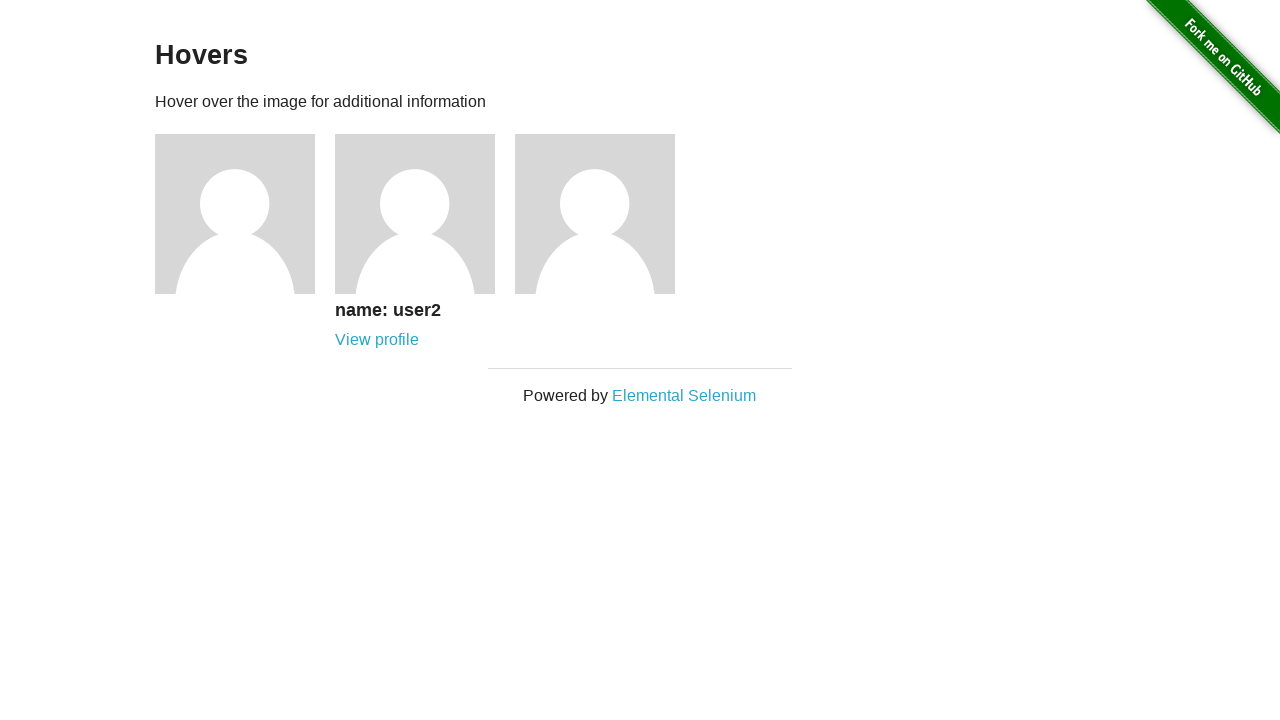

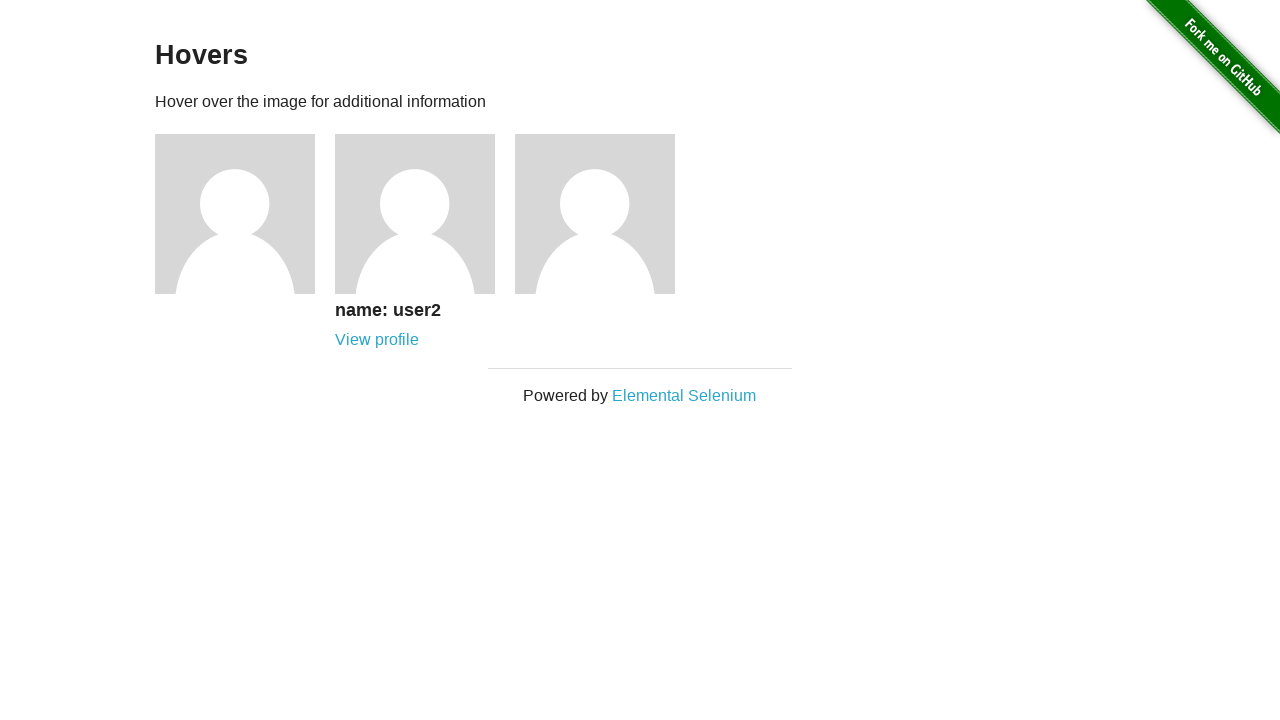